Tests the e-commerce order flow by navigating through the mega menu to screenguards, adding an HTC Touch HD product to cart, and verifying the cart contents.

Starting URL: https://ecommerce-playground.lambdatest.io/

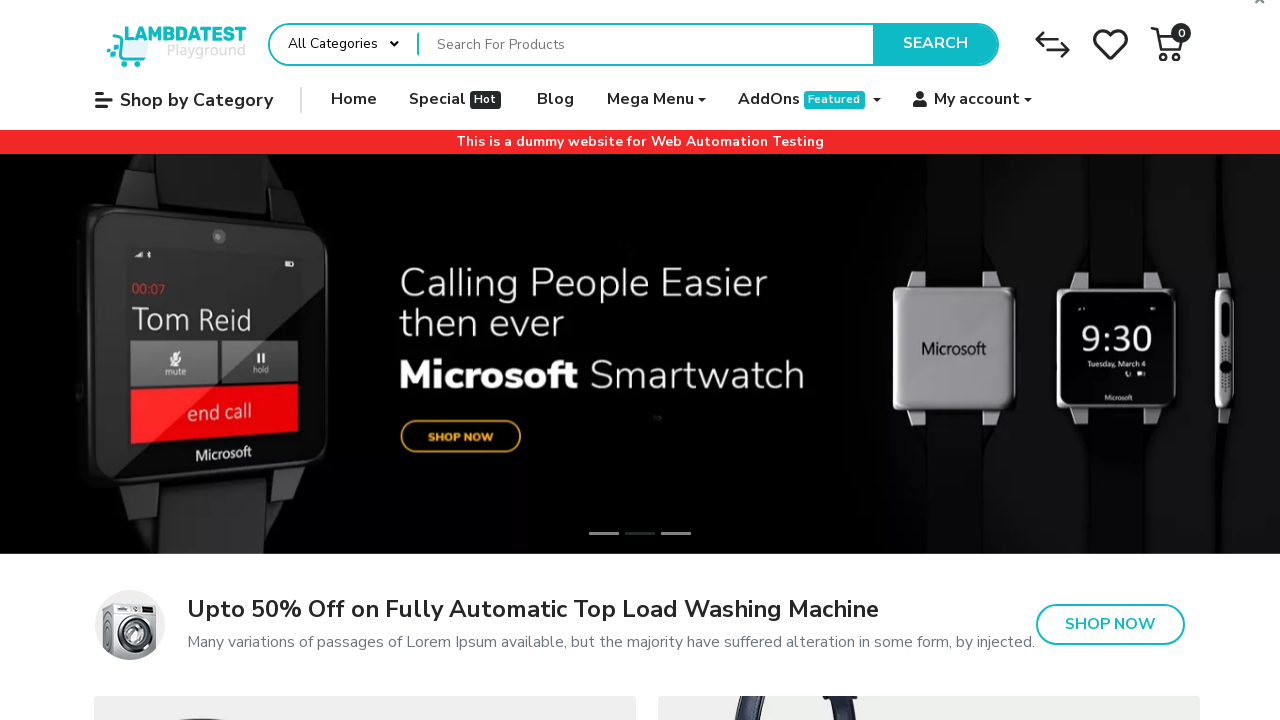

Hovered over Mega Menu button at (656, 100) on internal:role=button[name="Mega Menu"i]
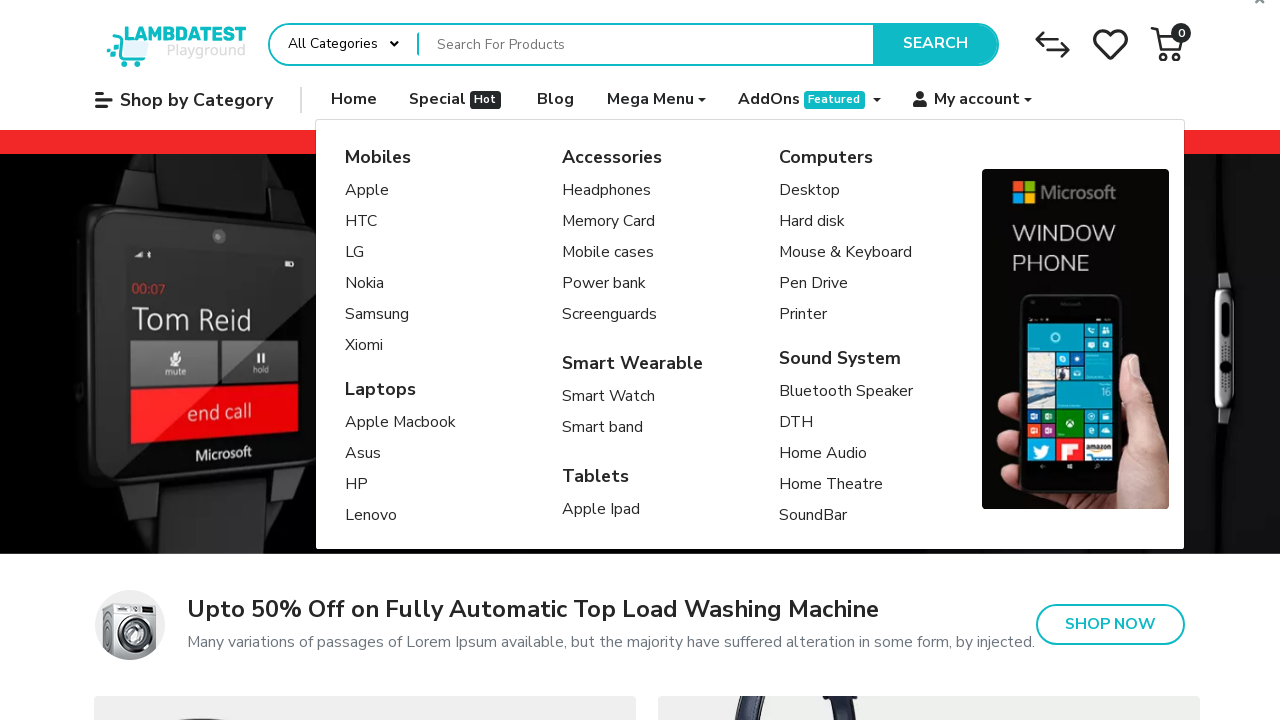

Accessories heading became visible in mega menu
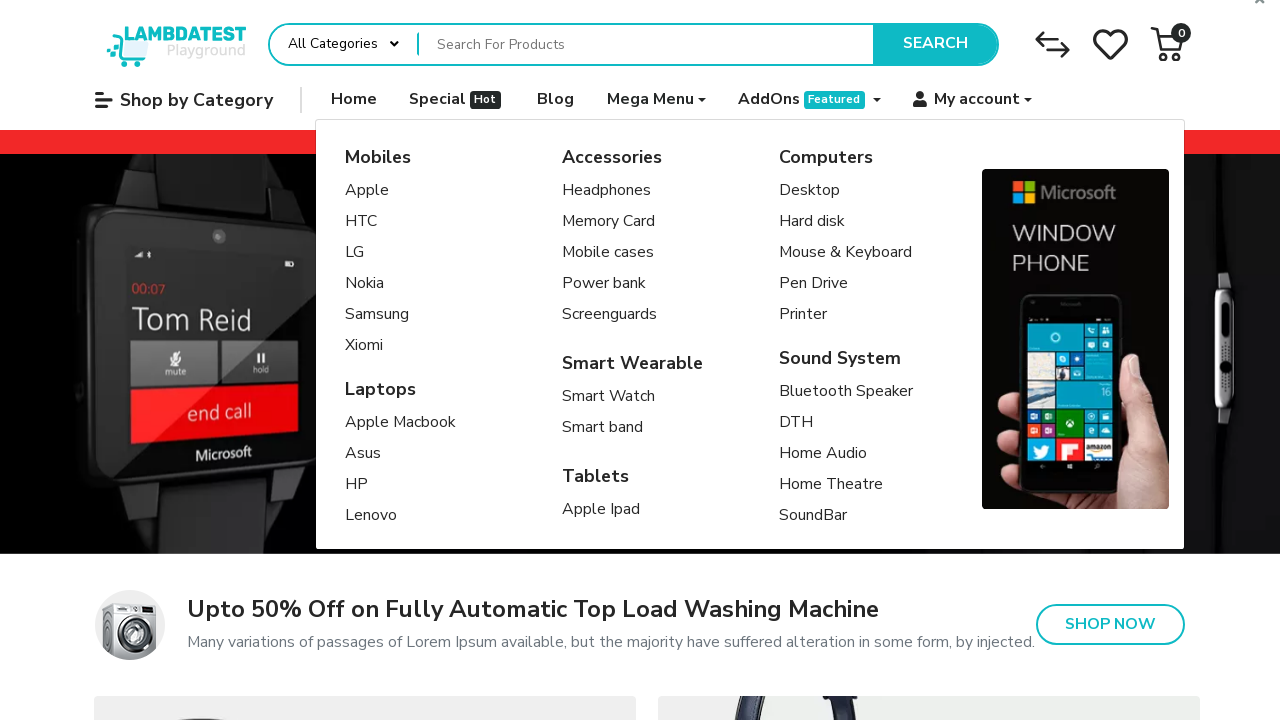

Clicked on Screenguards link to navigate to screenguards category at (610, 315) on internal:role=link[name="Screenguards"i]
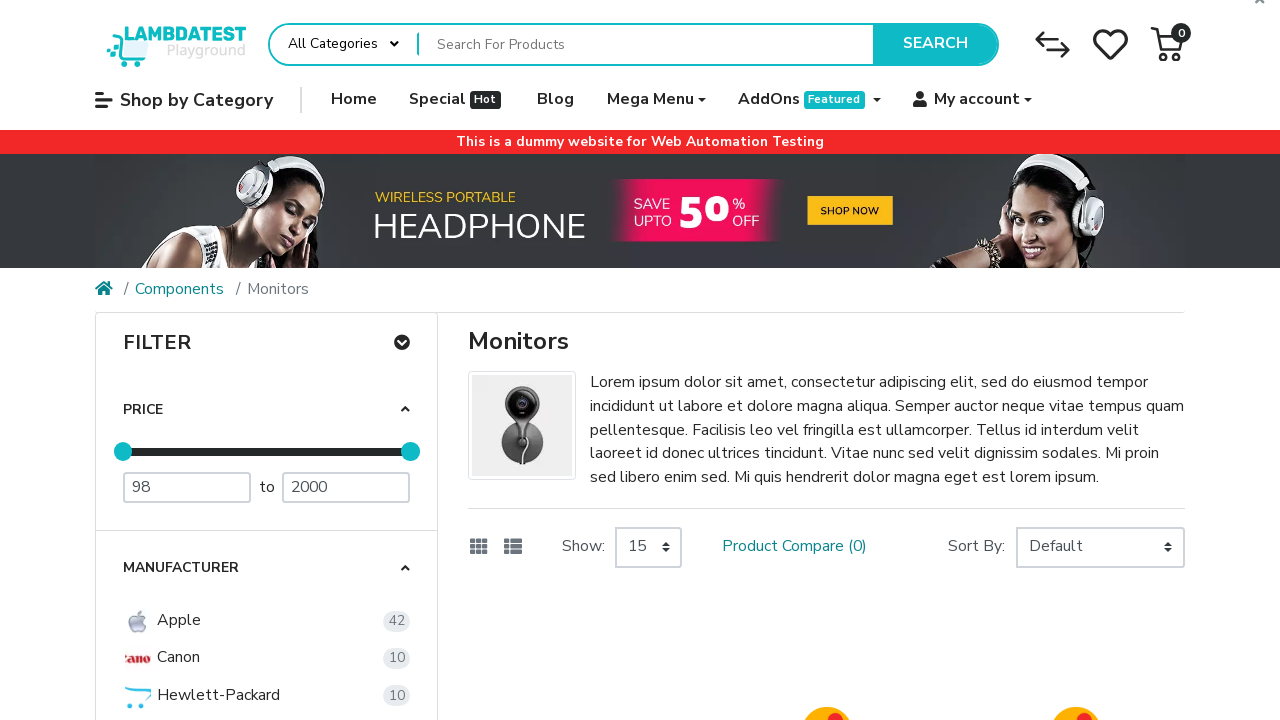

Hovered over HTC Touch HD product at (578, 583) on internal:role=link[name="HTC Touch HD HTC Touch HD HTC"i]
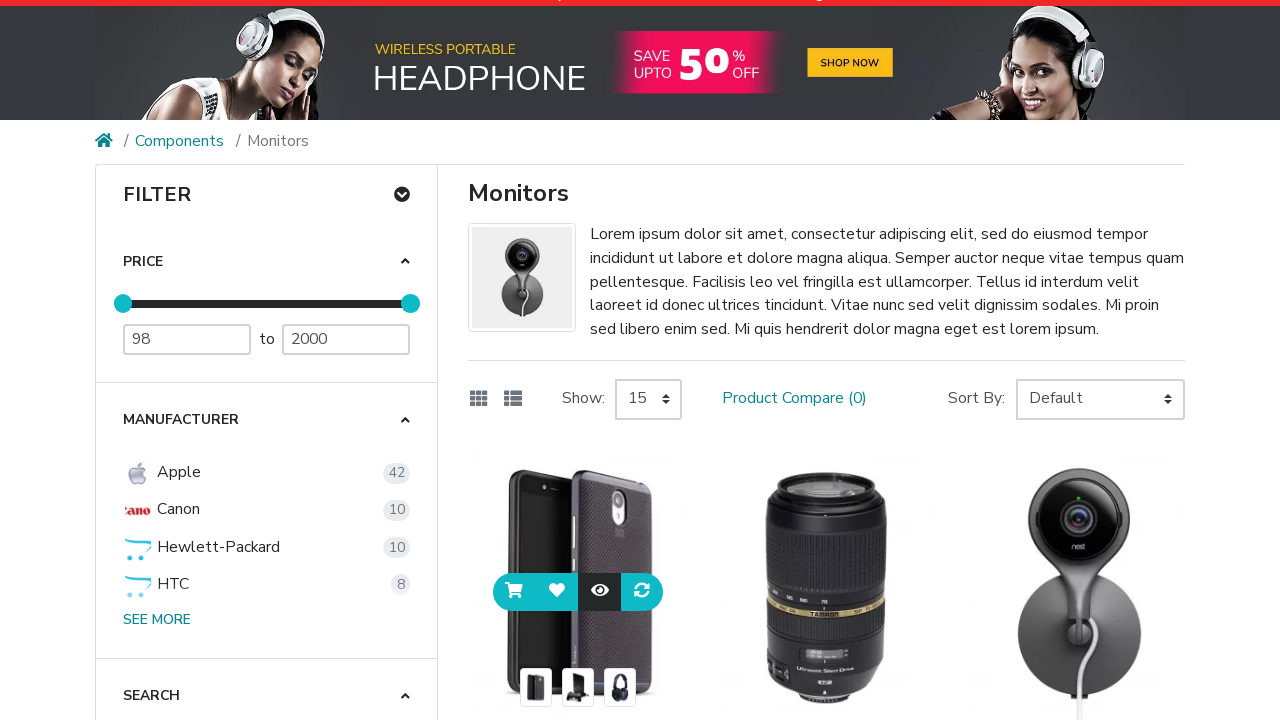

Clicked add to cart button for HTC Touch HD product at (514, 592) on .btn.btn-cart >> nth=0
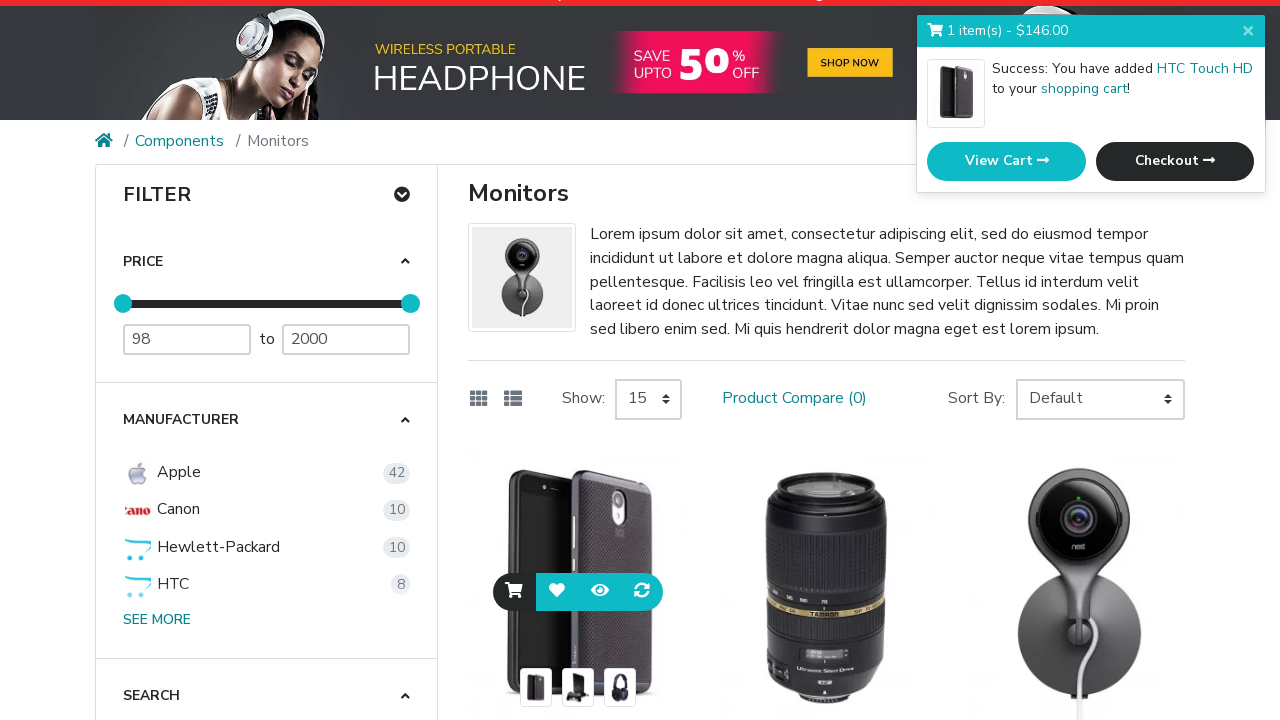

Clicked View Cart link to navigate to cart page at (1006, 162) on internal:role=link[name="View Cart "i]
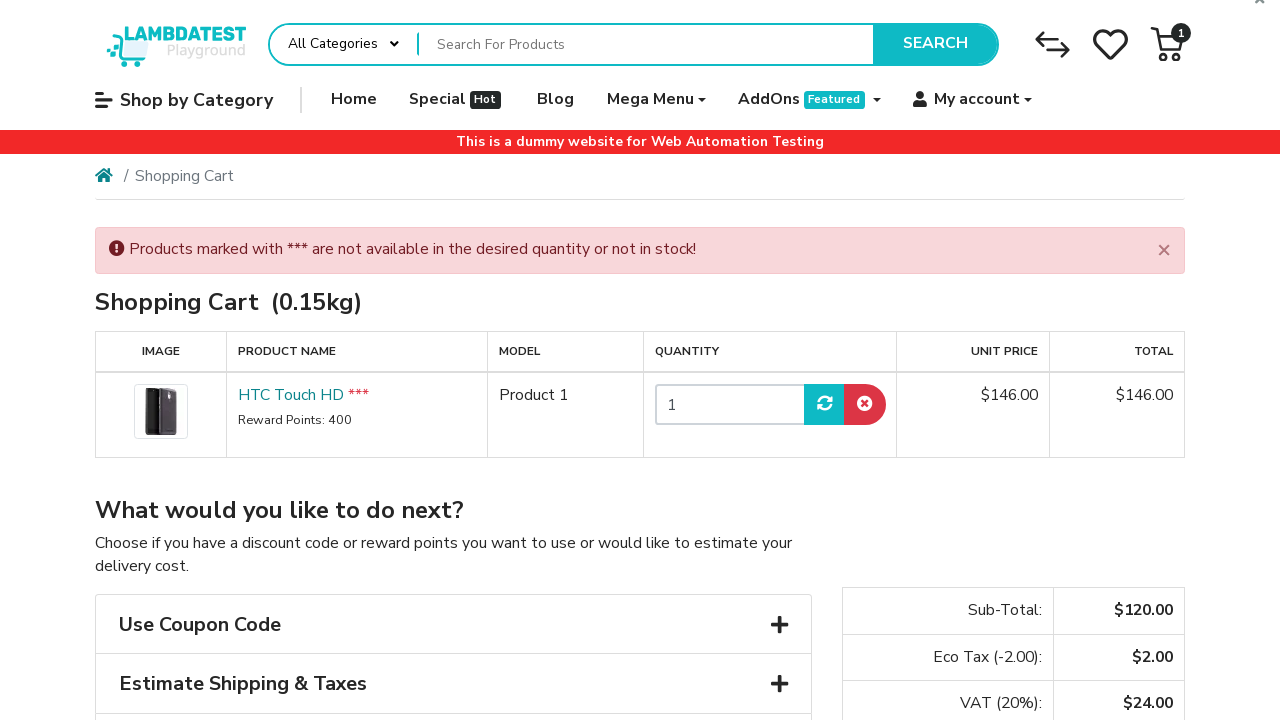

Verified HTC Touch HD product is visible in cart
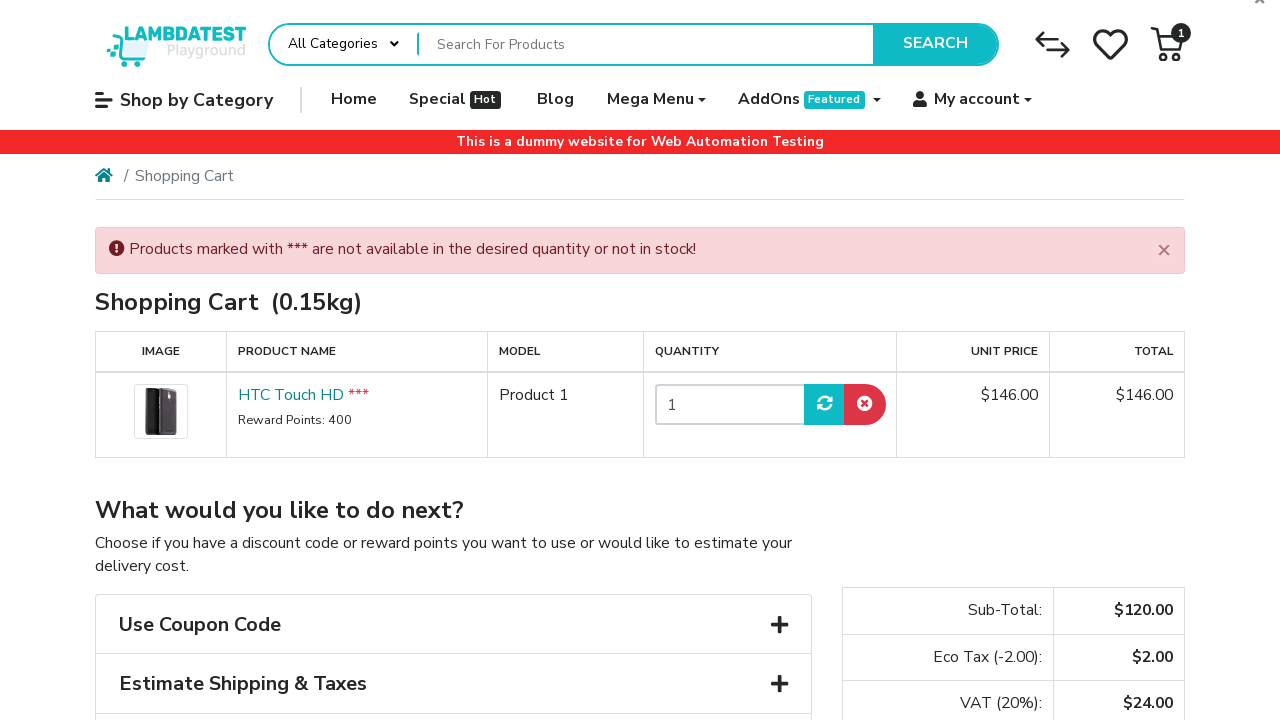

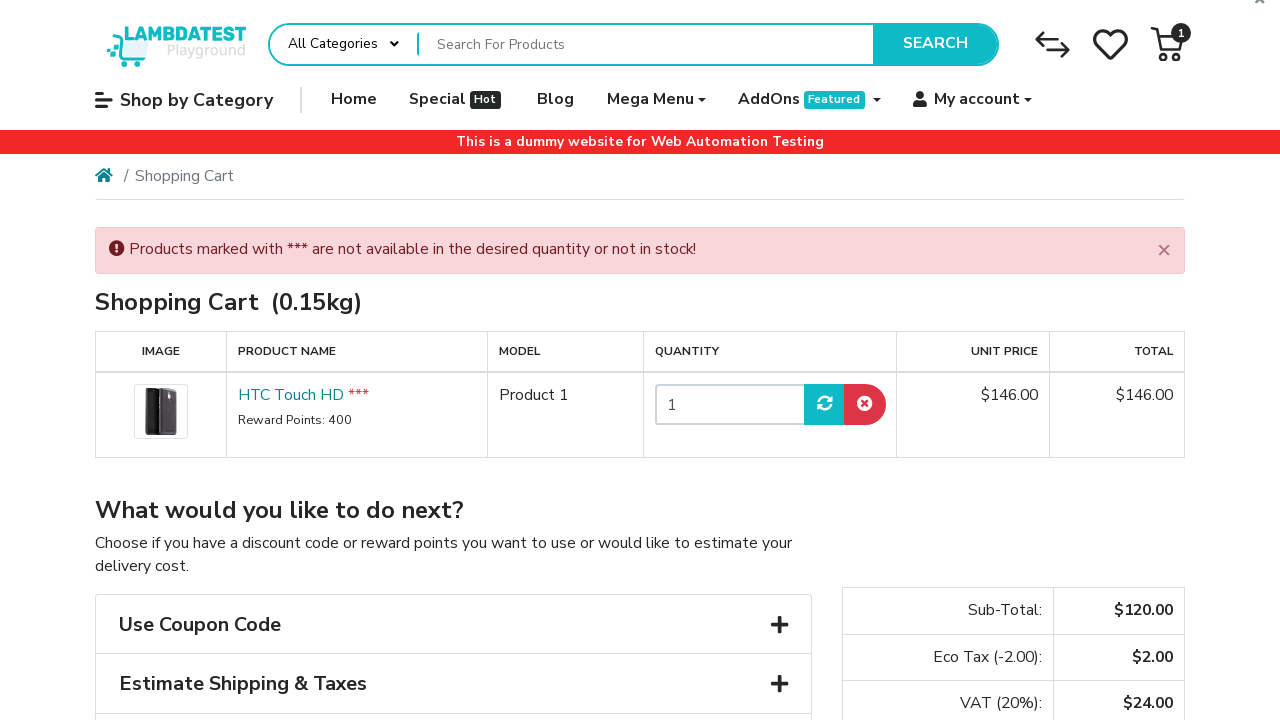